Resizes a box without restrictions by dragging the resize handle 500 pixels in both horizontal and vertical directions

Starting URL: https://demoqa.com/resizable

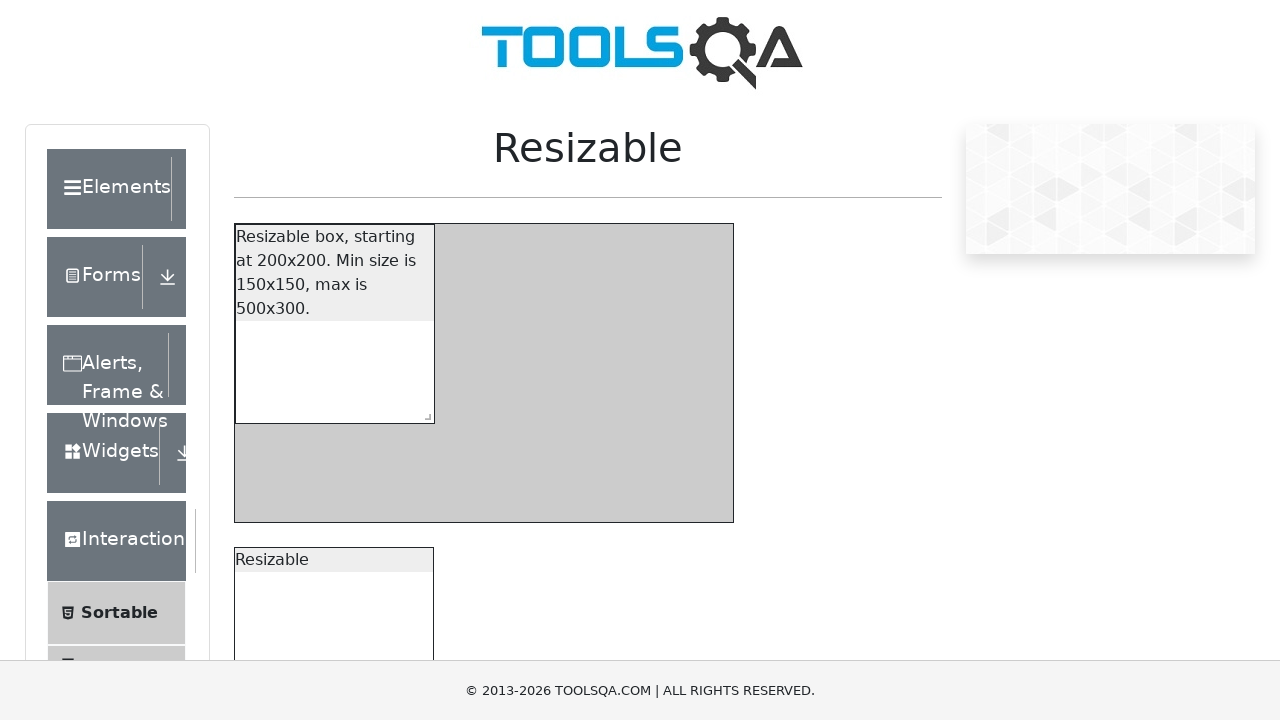

Located the resize handle in the unrestricted resizable box
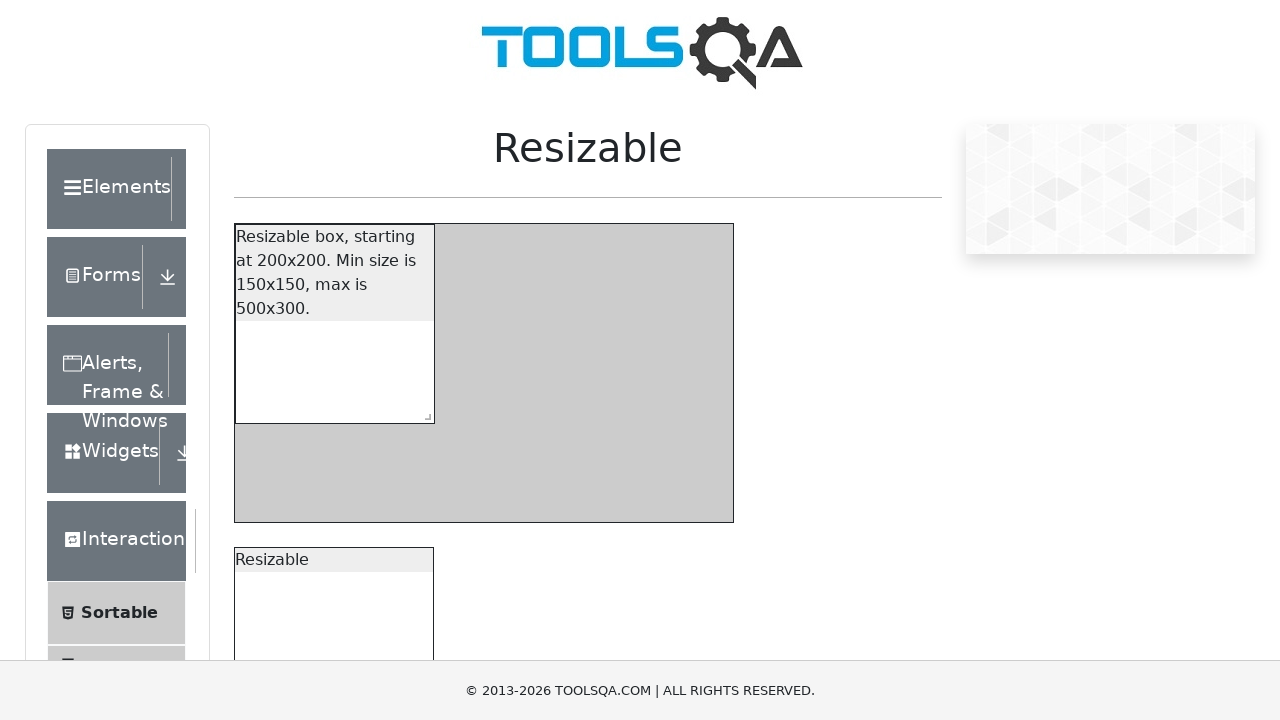

Retrieved bounding box coordinates of the resize handle
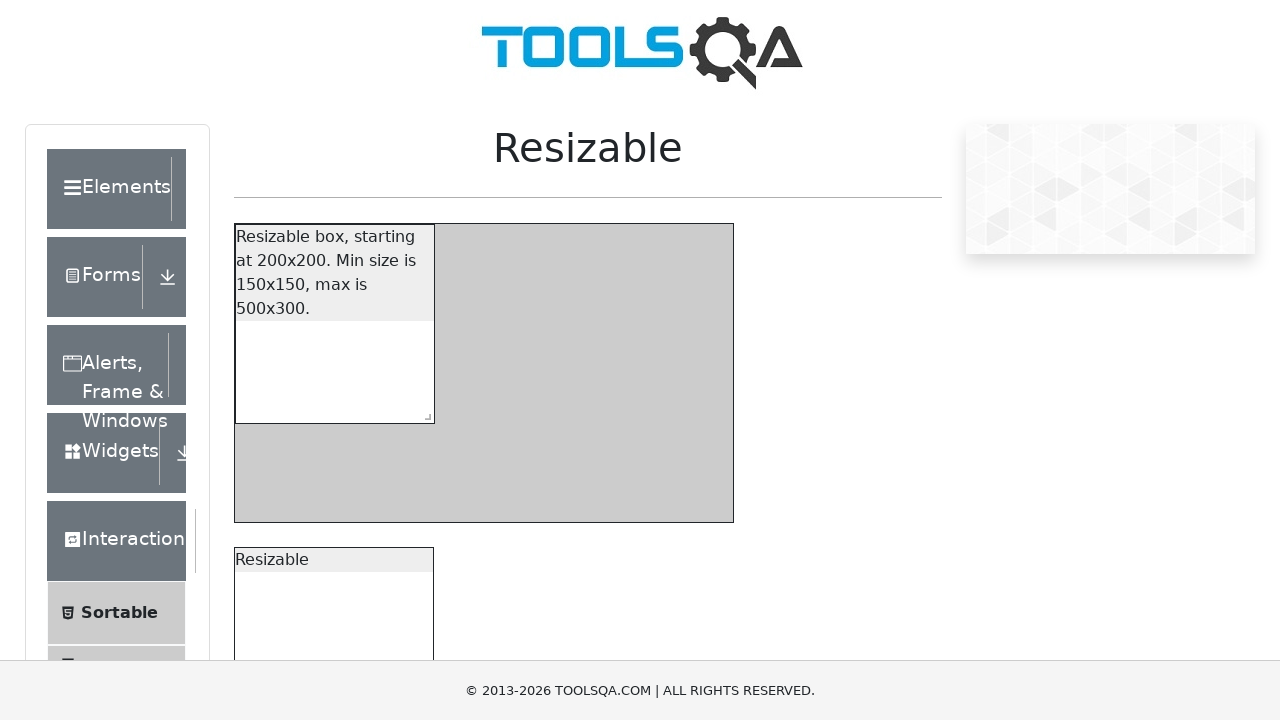

Moved mouse to center of resize handle at (423, 736)
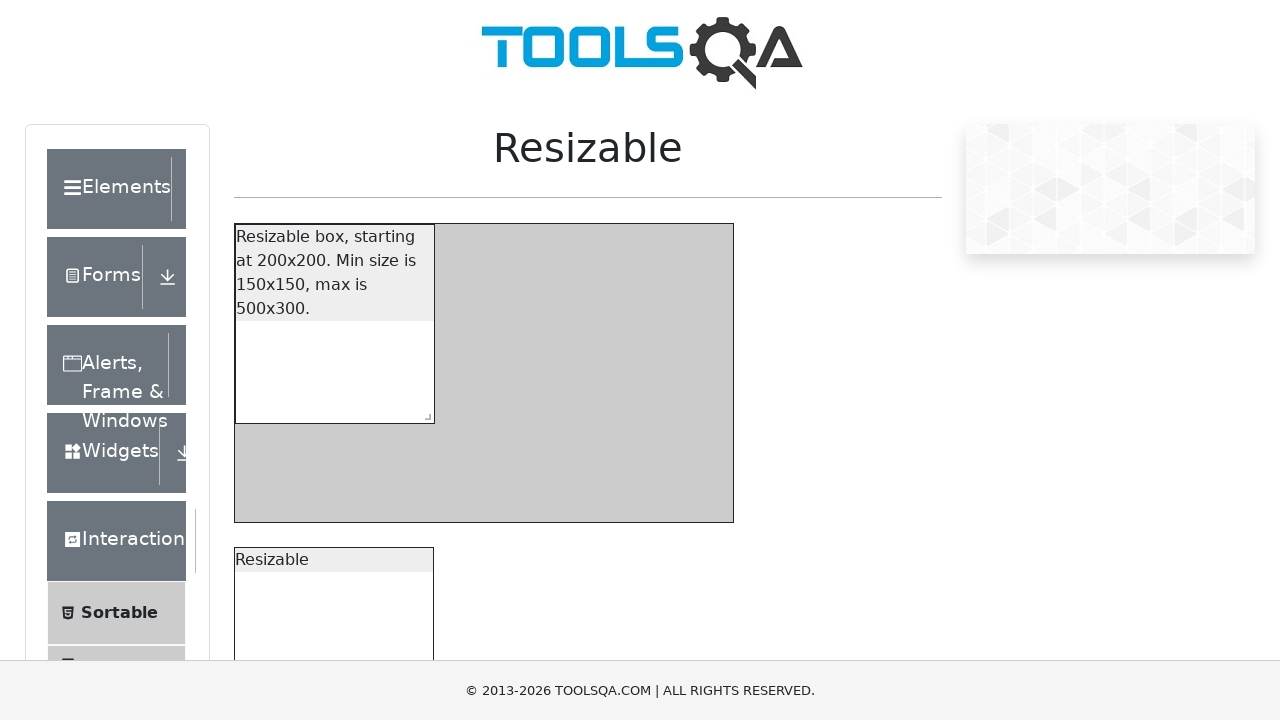

Pressed mouse button down on resize handle at (423, 736)
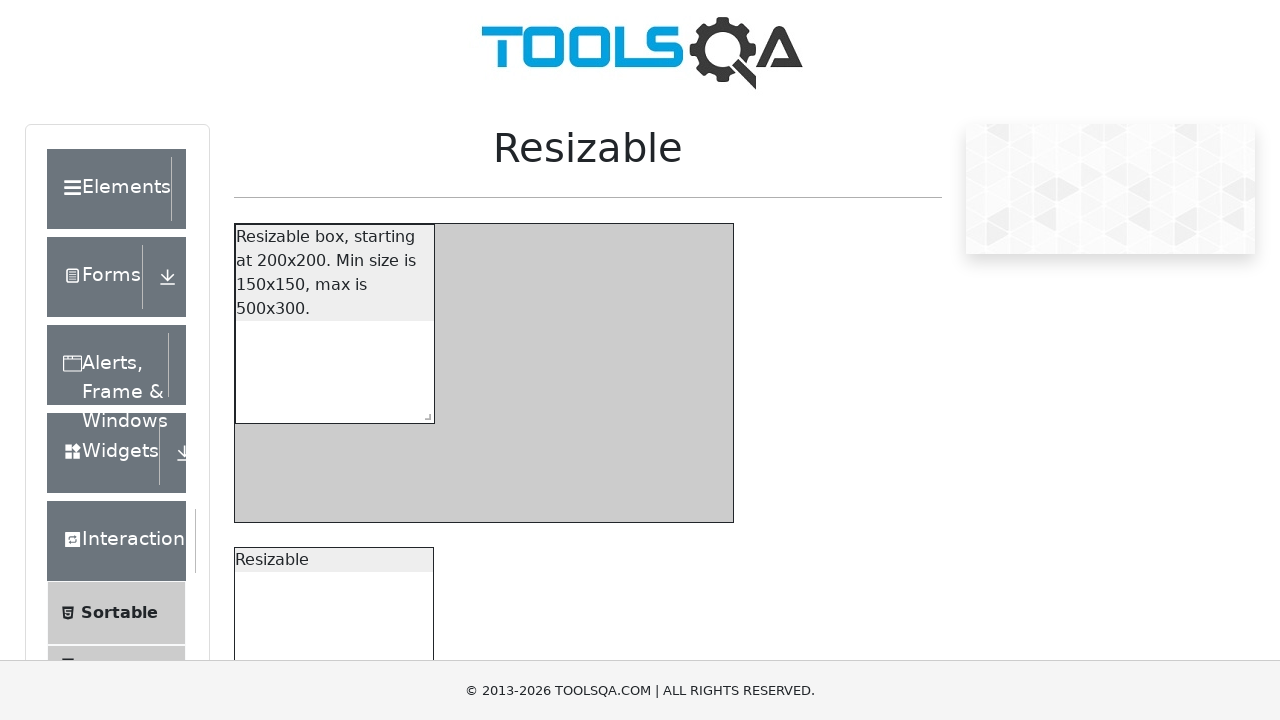

Dragged resize handle 500 pixels right and 500 pixels down at (923, 1236)
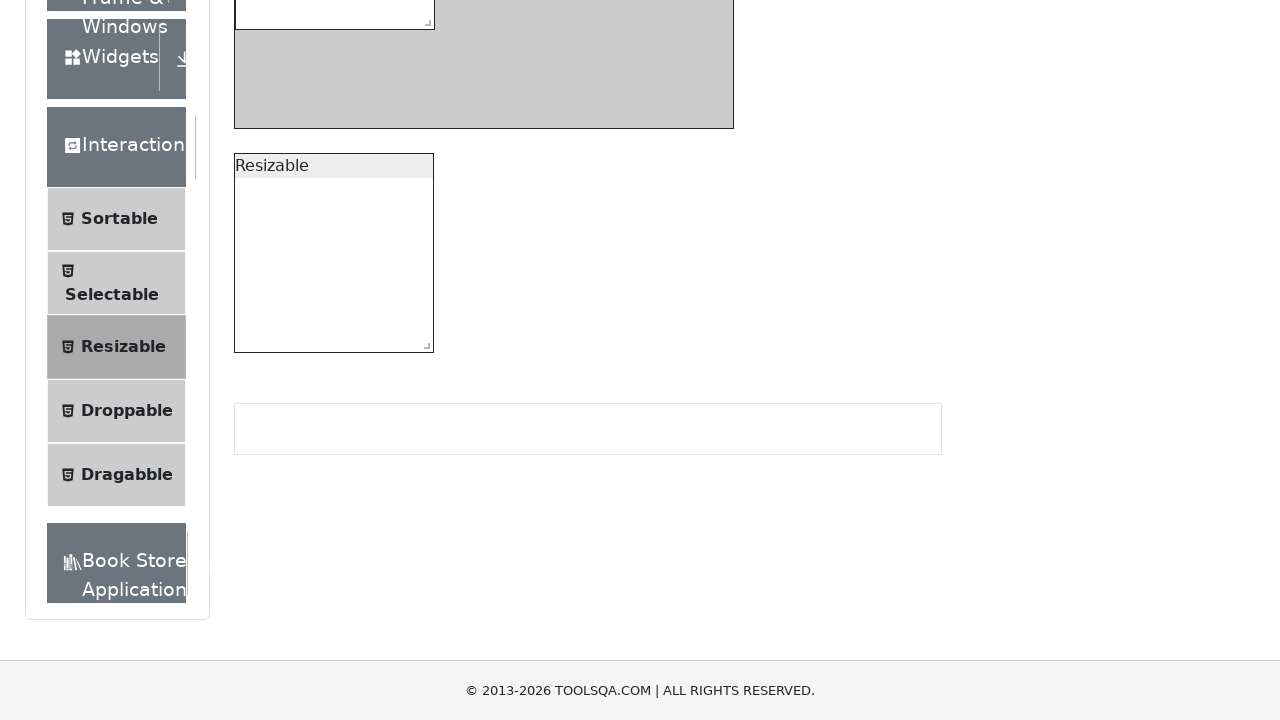

Released mouse button to complete box resize operation at (923, 1236)
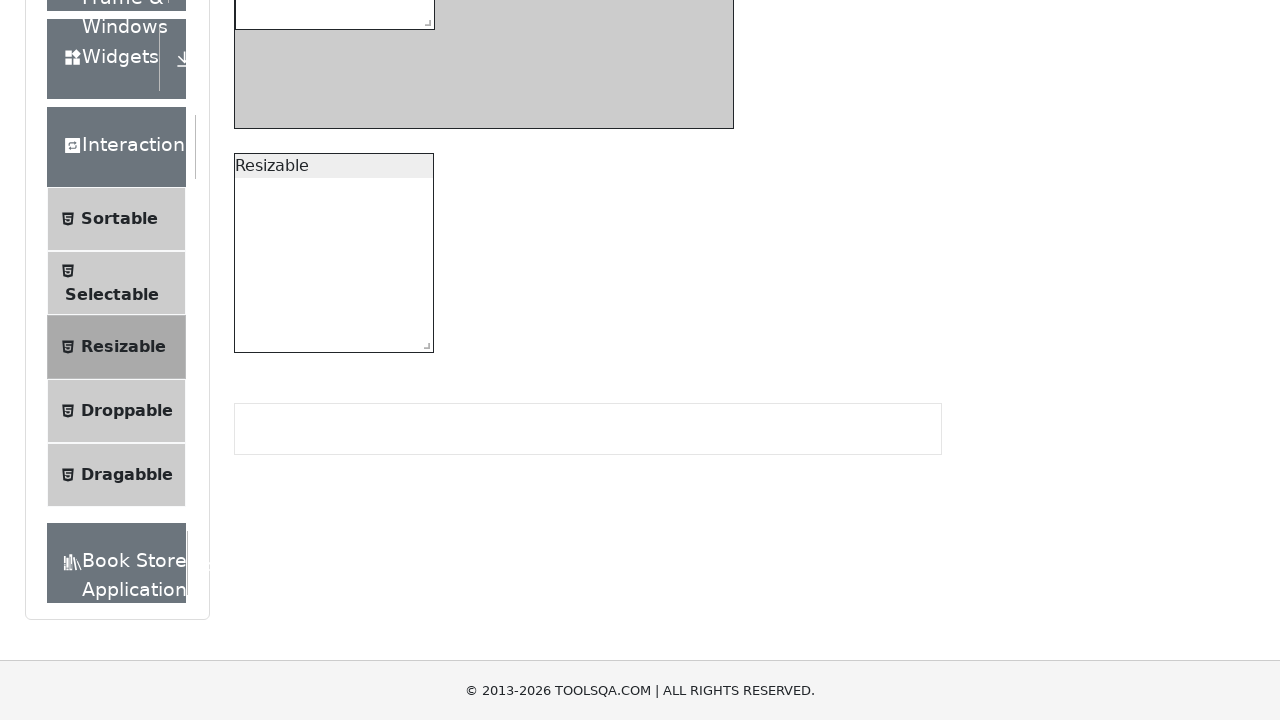

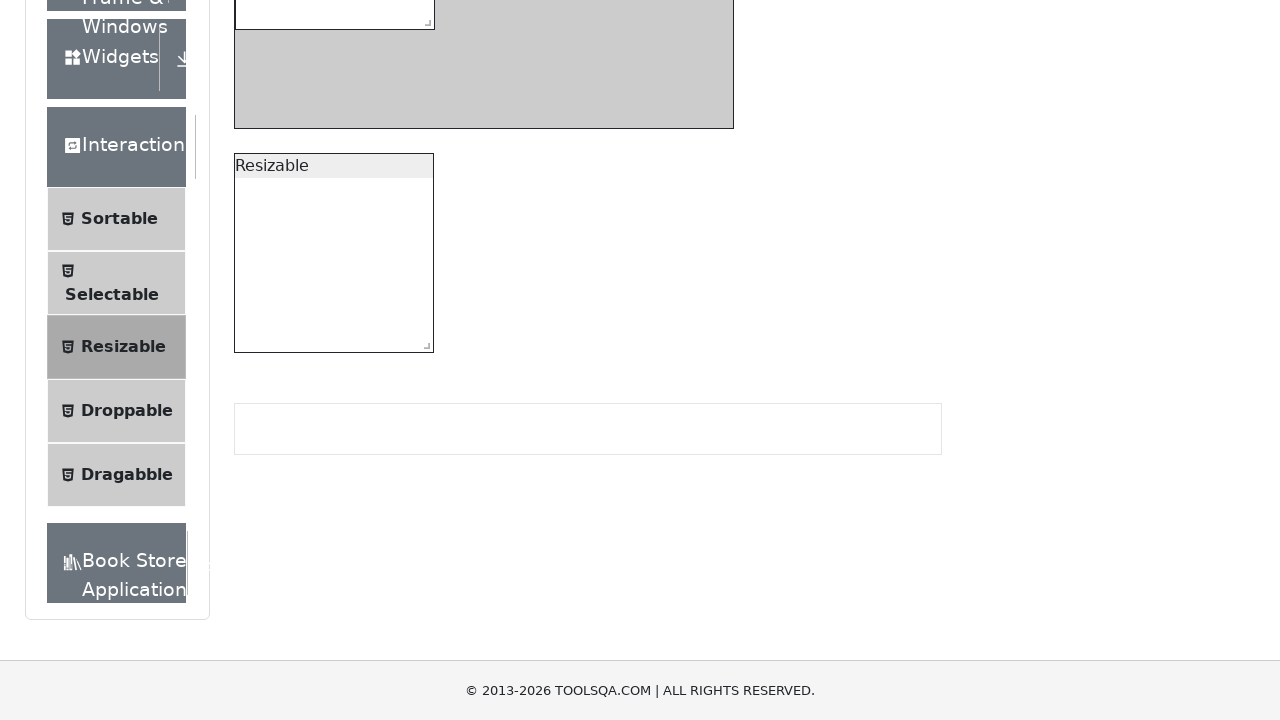